Tests accepting a SweetAlert popup by clicking a preview button and then accepting the alert dialog

Starting URL: https://sweetalert.js.org/

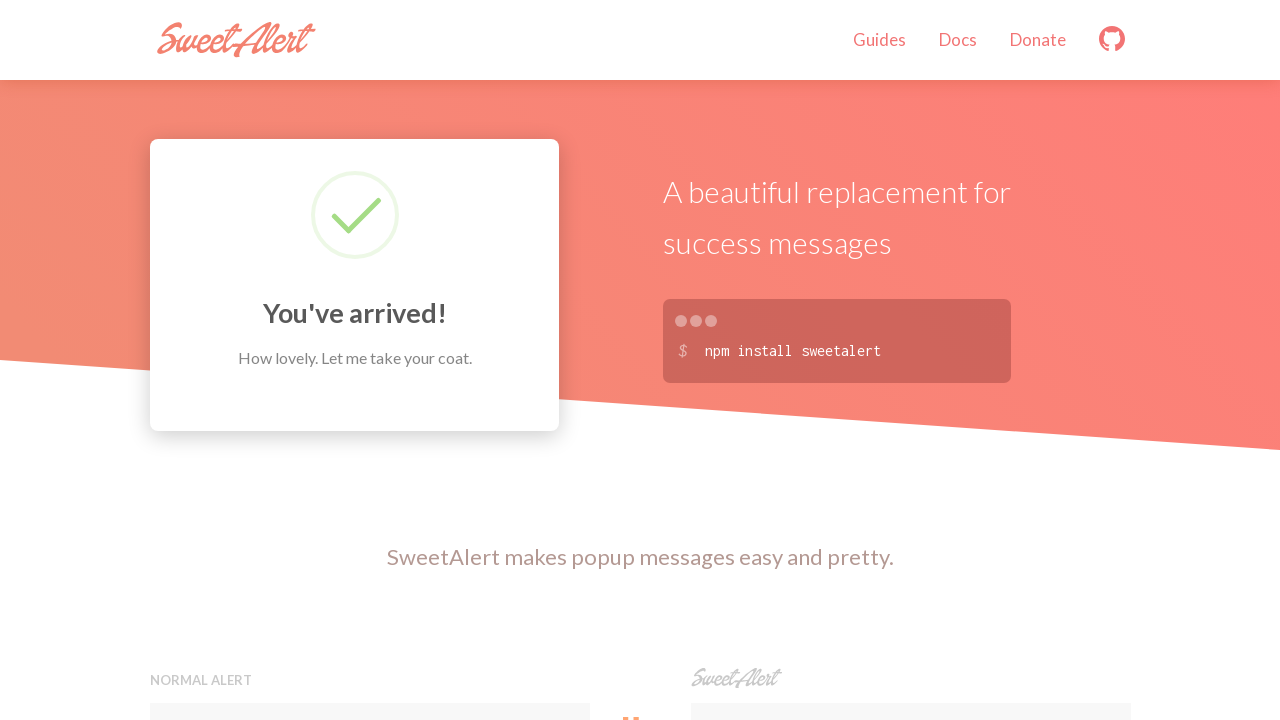

Clicked the first preview button to trigger SweetAlert popup at (370, 360) on (//button[@class='preview'])[1]
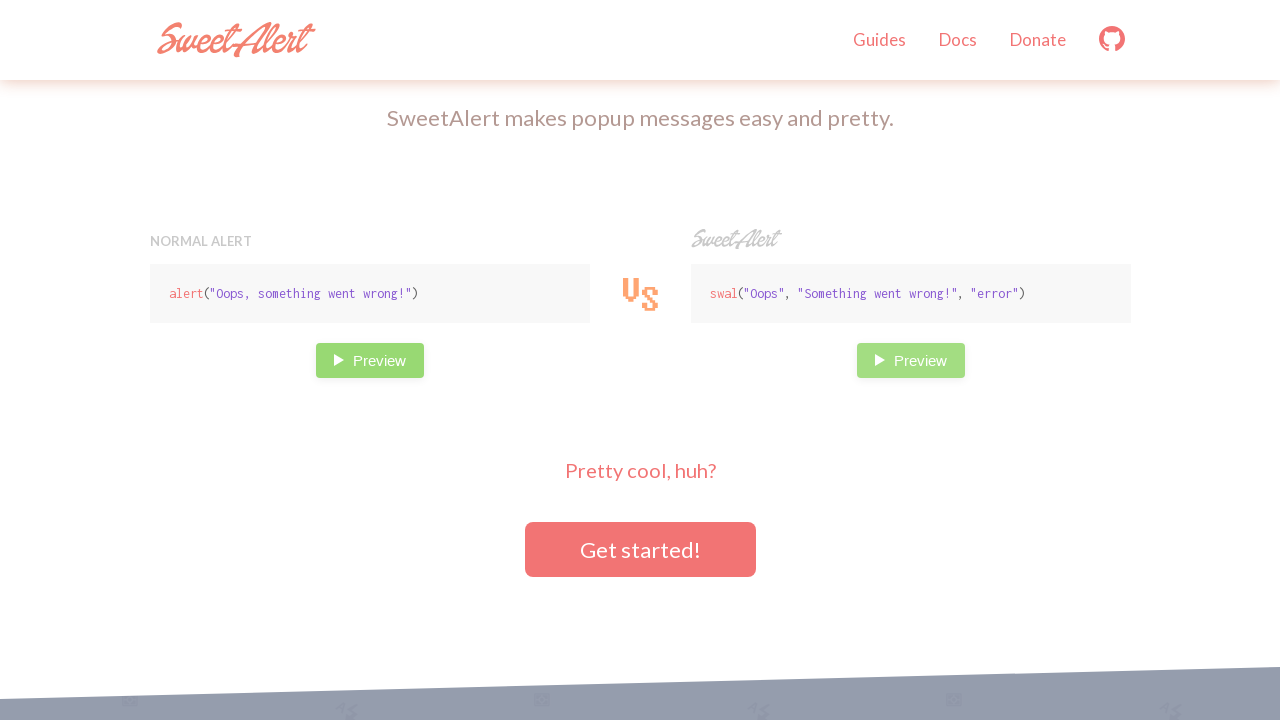

Set up dialog handler to accept alert dialogs
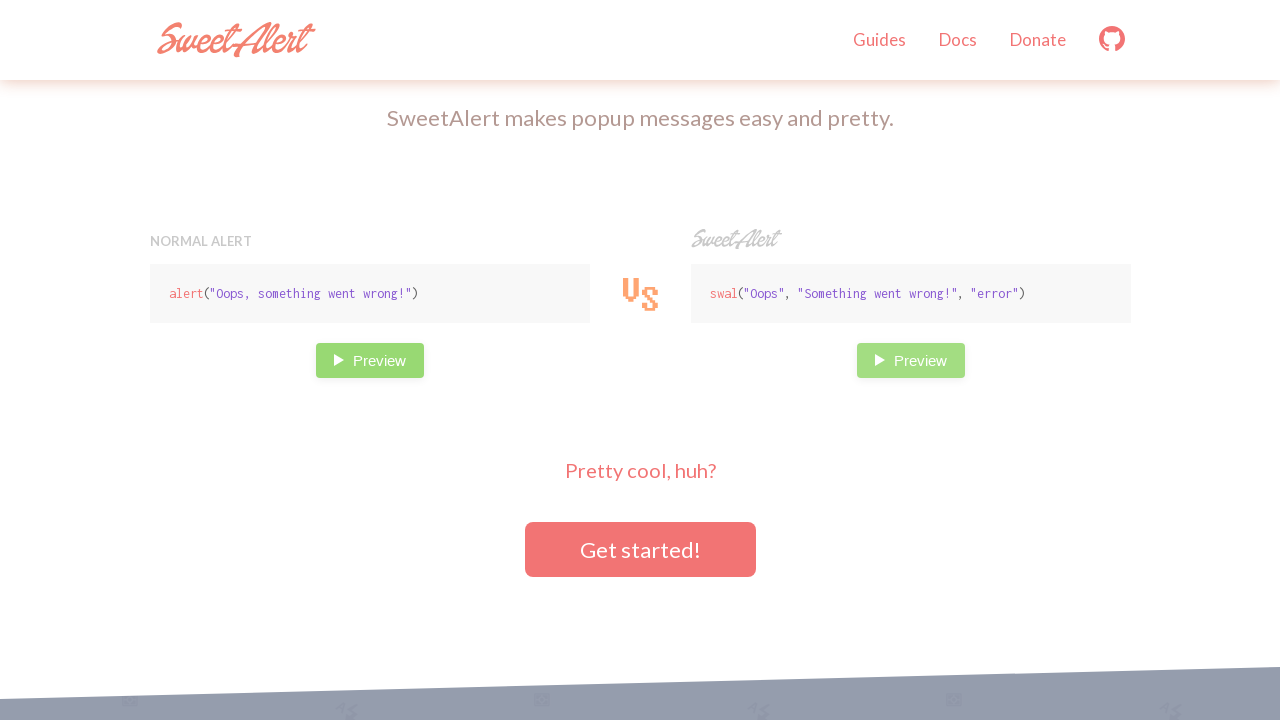

Waited 500ms for alert interaction to complete
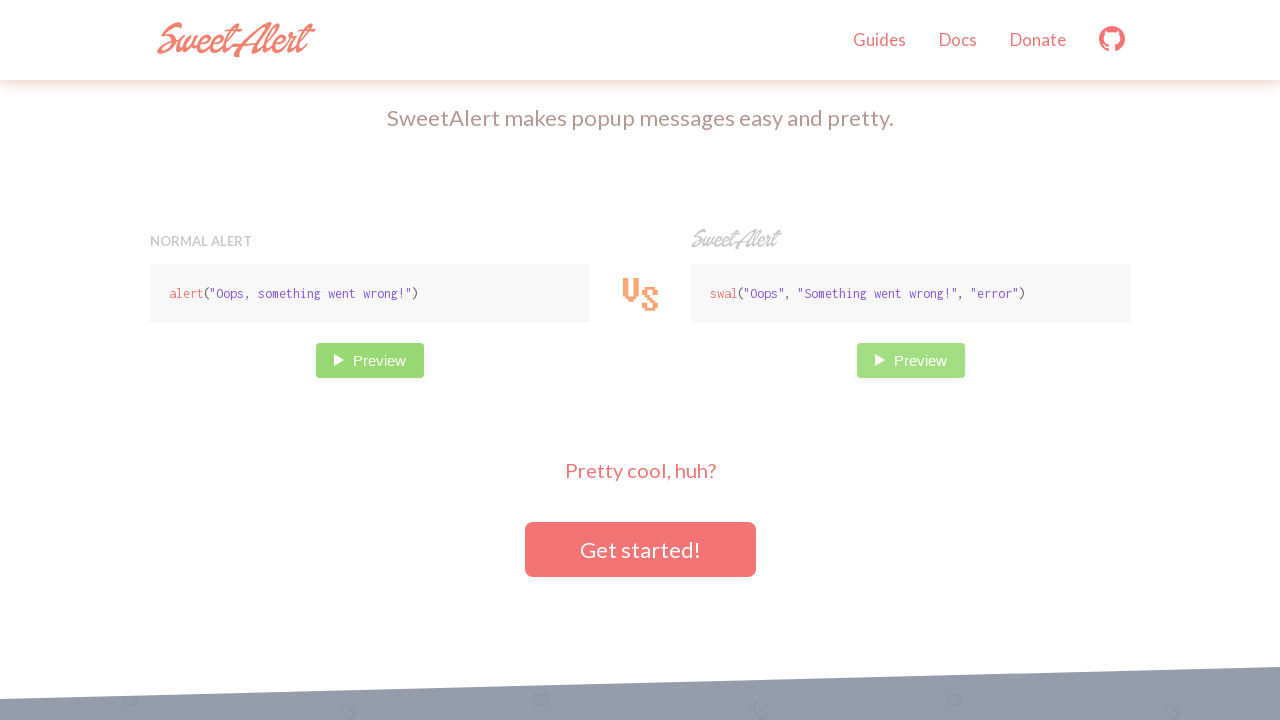

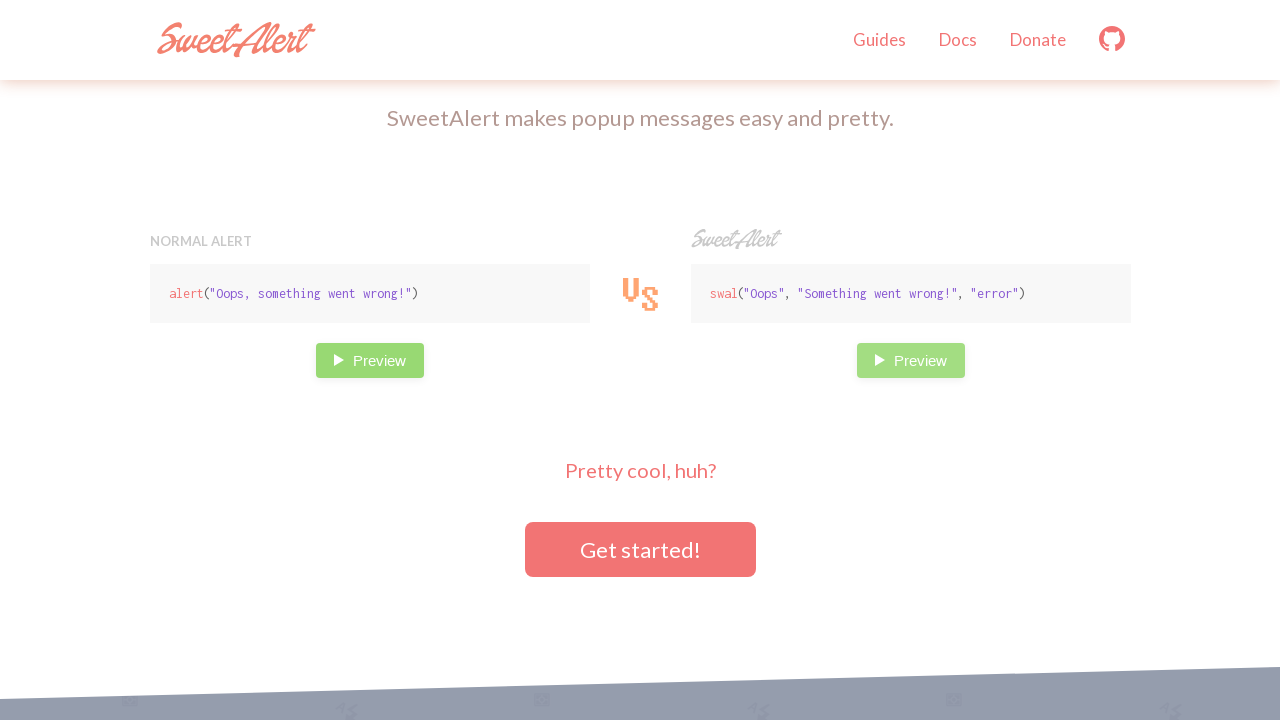